Tests JavaScript confirm alert functionality by entering a name, triggering a confirm dialog, accepting it, and verifying the alert contains the entered name

Starting URL: https://rahulshettyacademy.com/AutomationPractice/

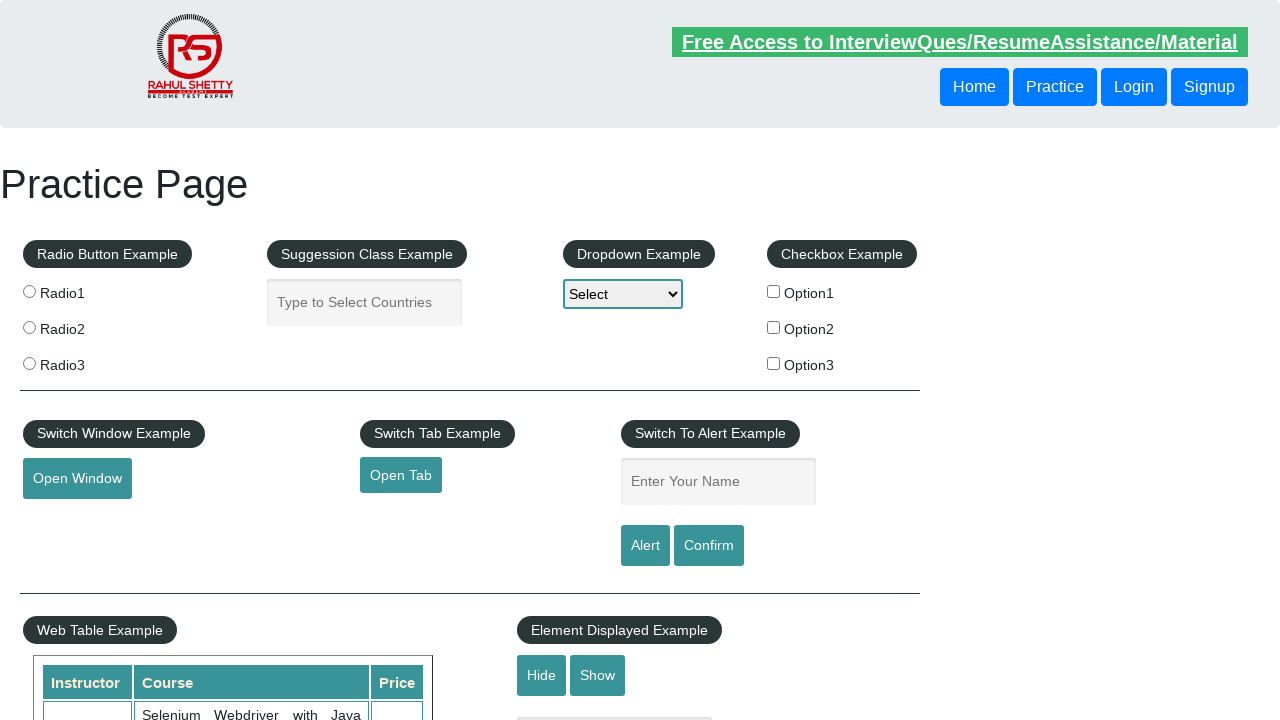

Filled name input field with 'Rahul' on #name
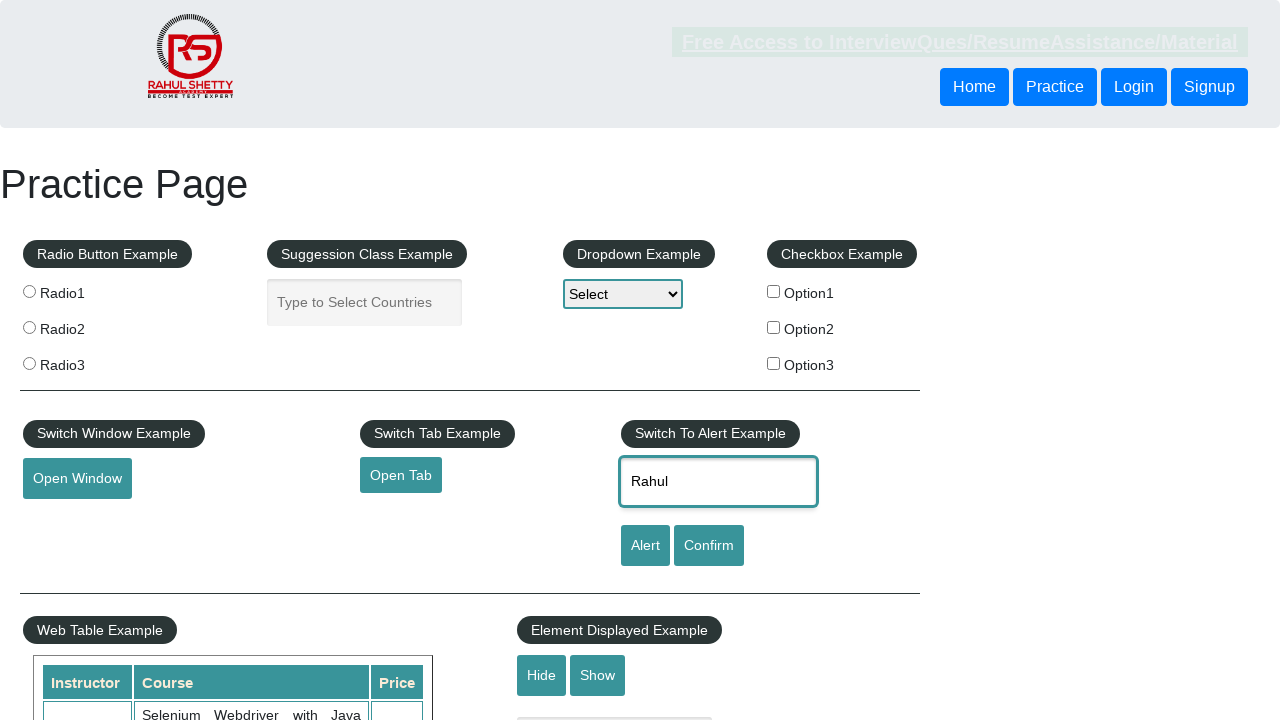

Clicked confirm button to trigger alert dialog at (709, 546) on #confirmbtn
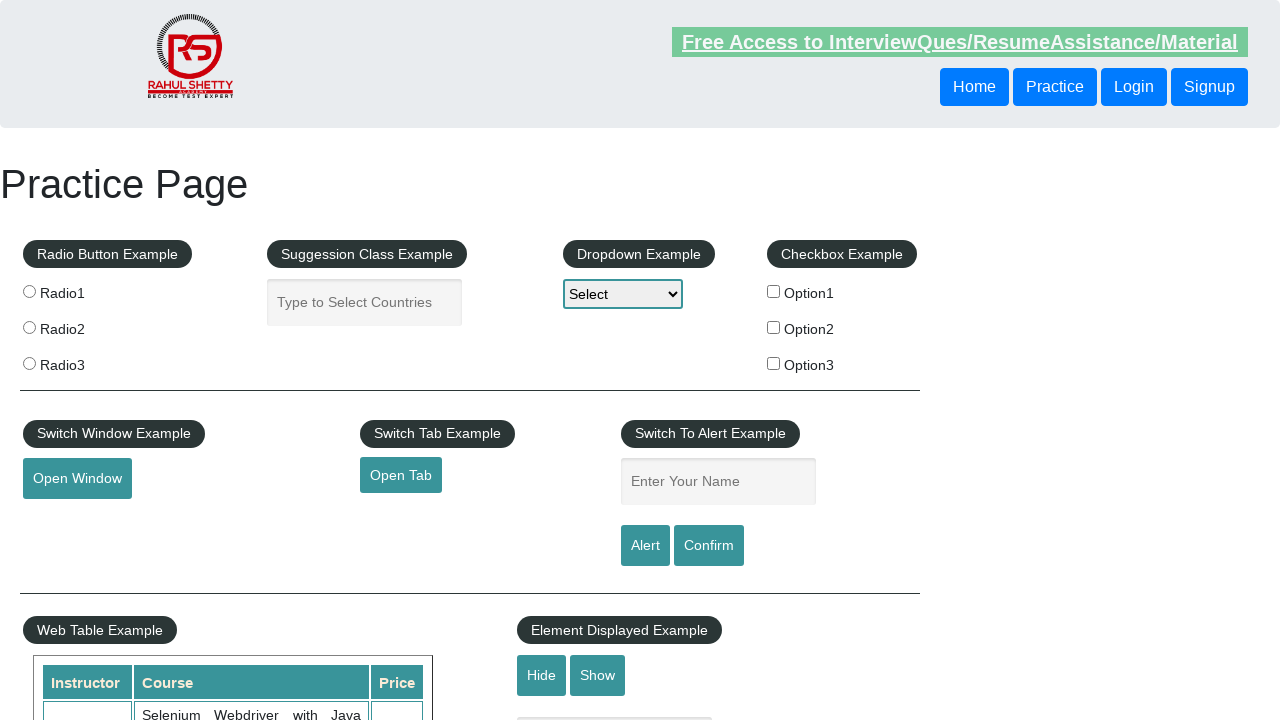

Set up dialog handler to accept confirm dialogs
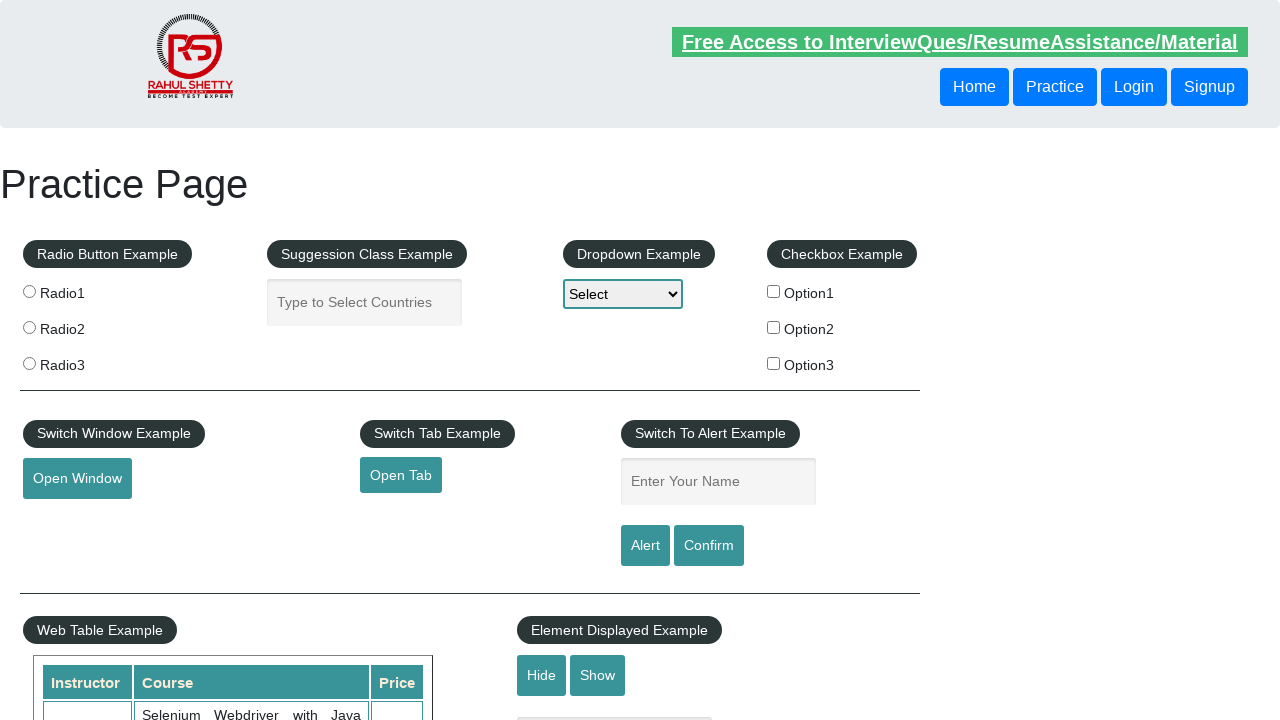

Clicked confirm button again to trigger alert with handler active at (709, 546) on #confirmbtn
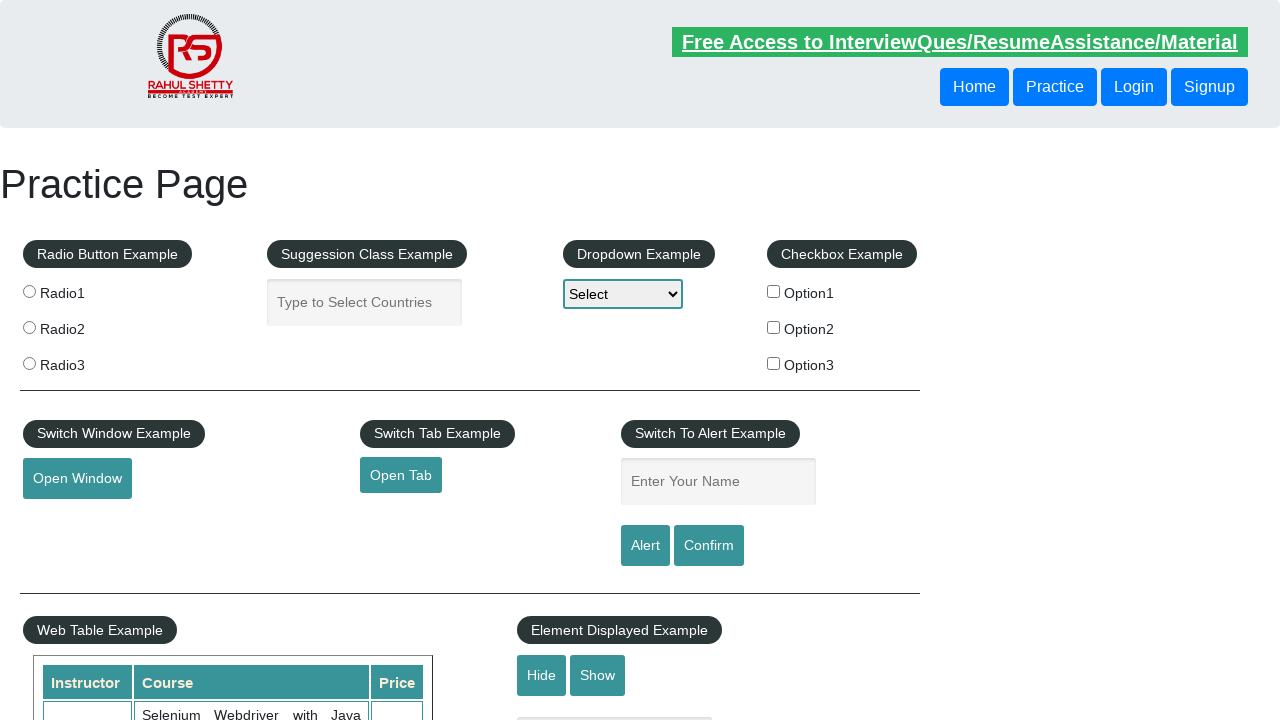

Waited for page to update after alert handling
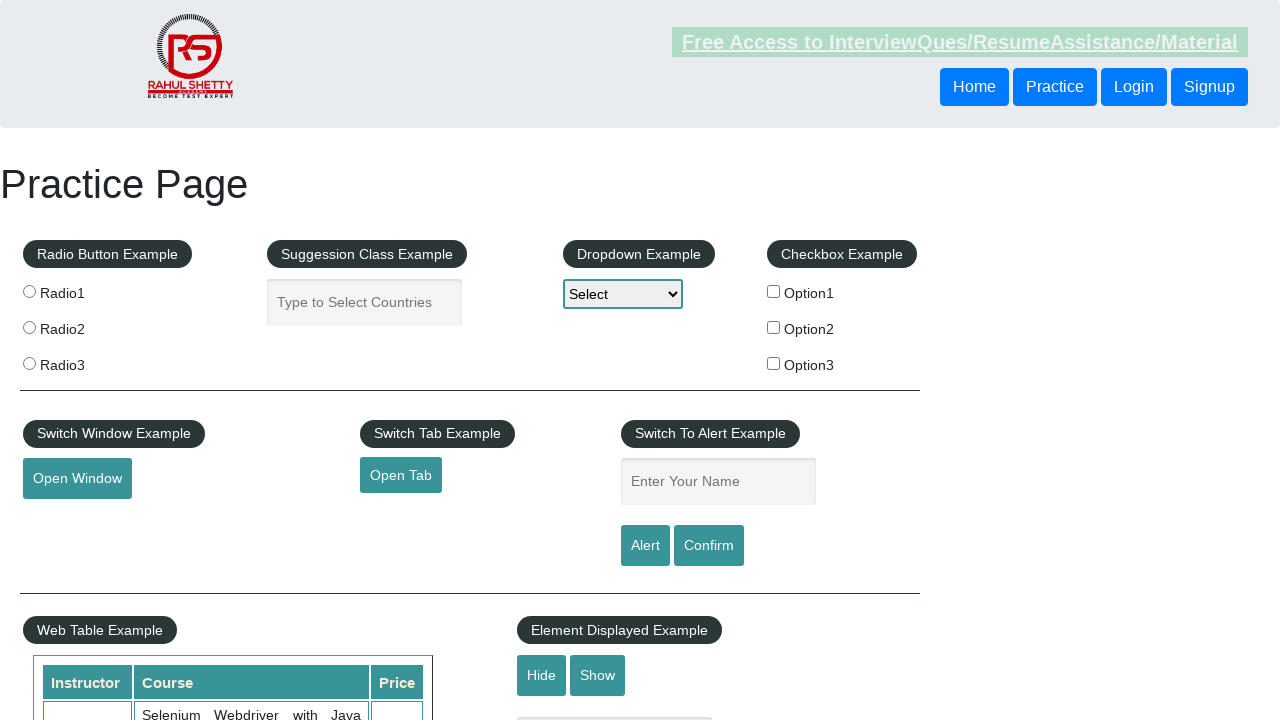

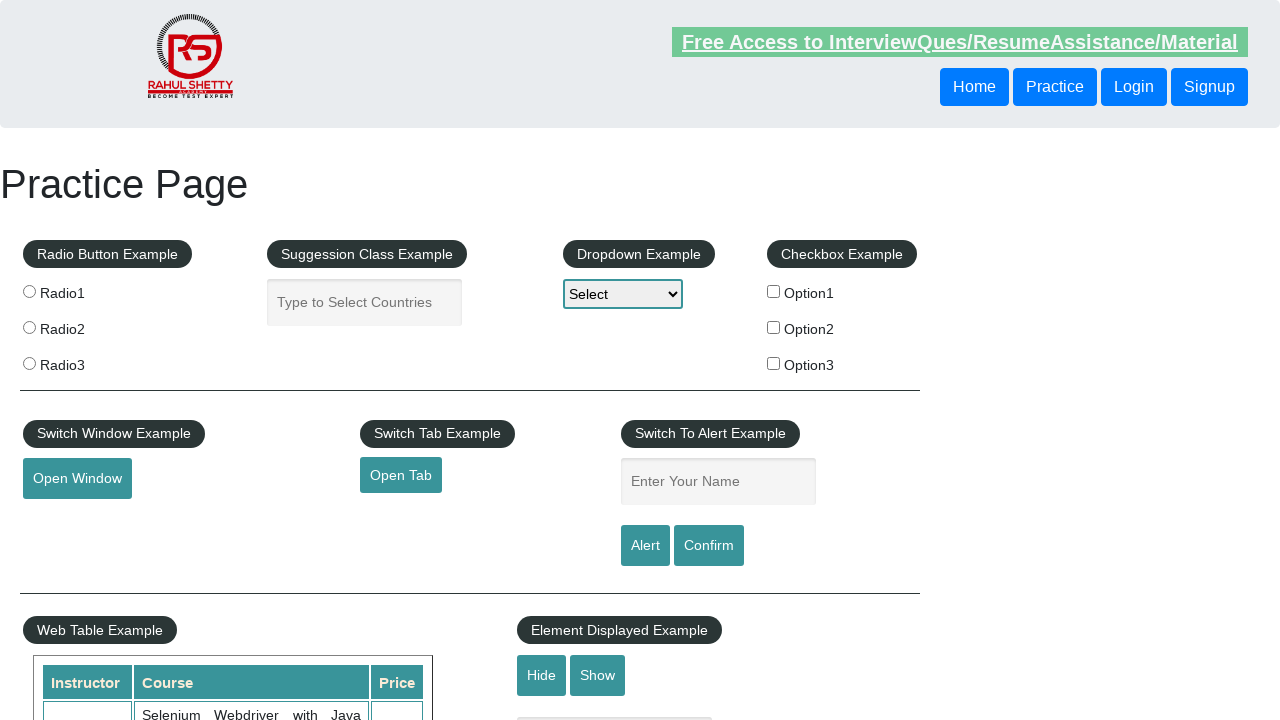